Tests dynamic element loading by clicking a start button and waiting for a welcome message to appear

Starting URL: https://syntaxprojects.com/dynamic-elements-loading.php

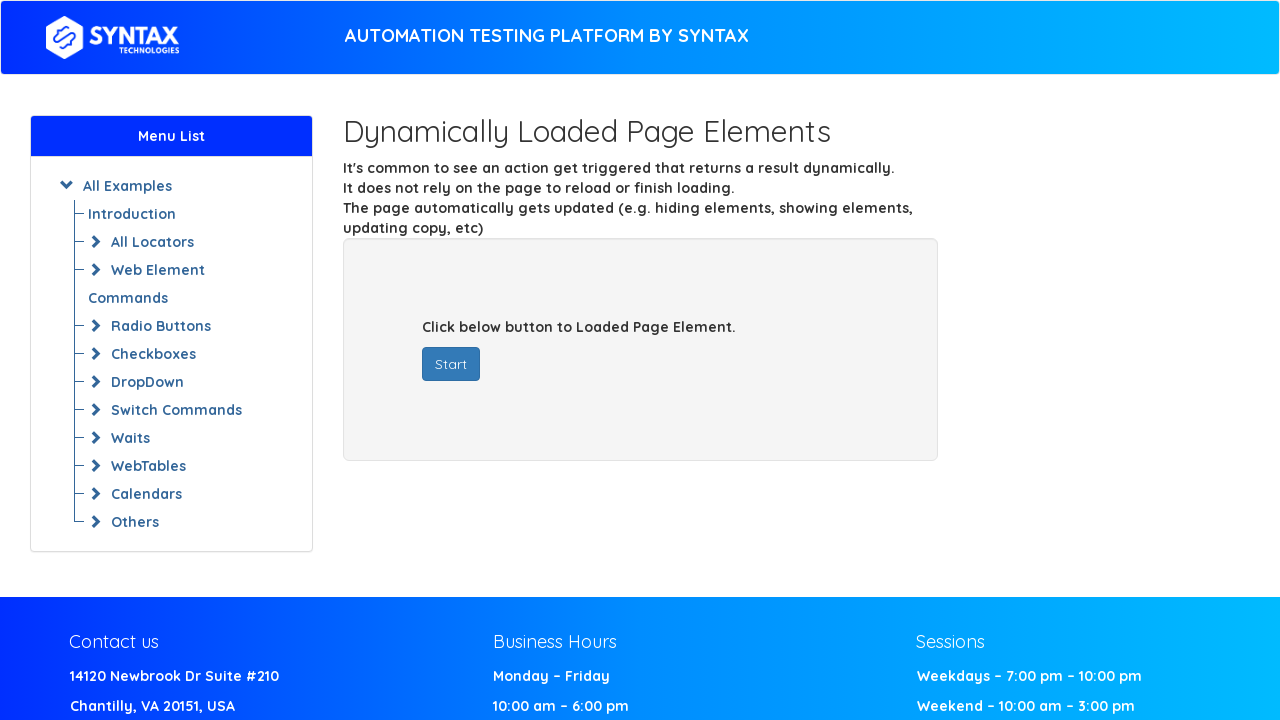

Clicked the start button to trigger dynamic element loading at (451, 364) on #startButton
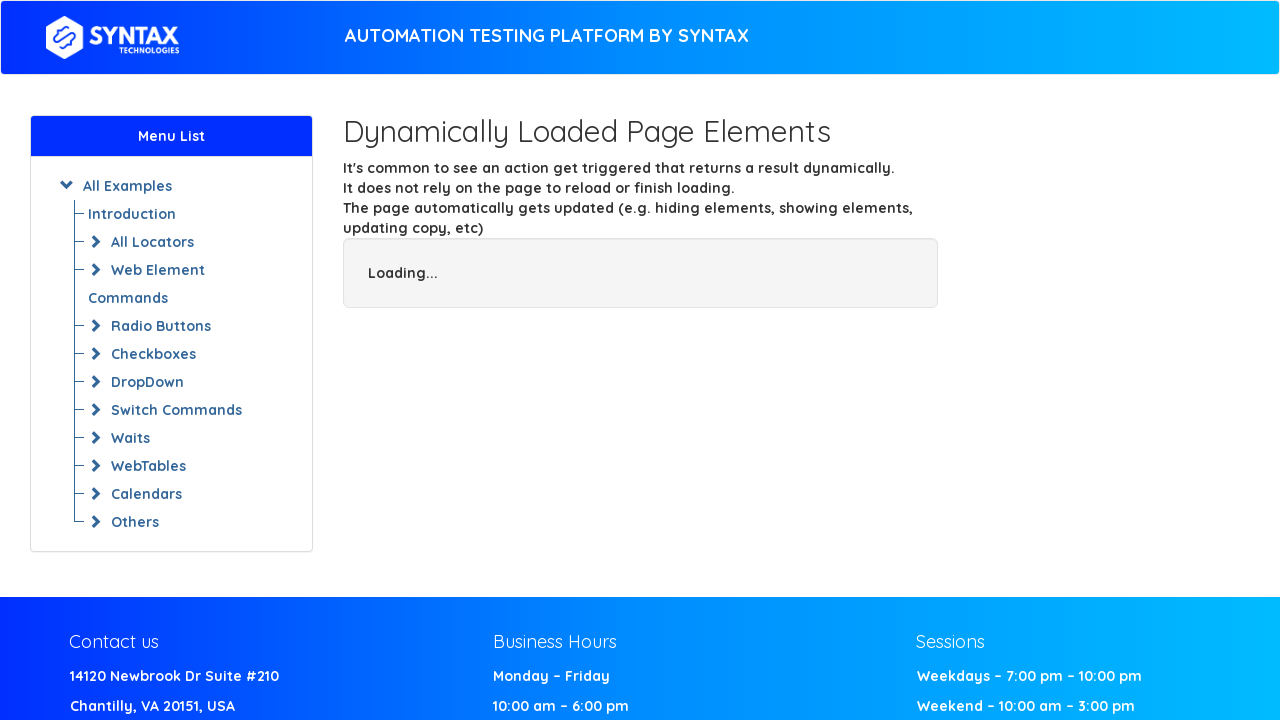

Welcome message 'Welcome Syntax Technologies' appeared after dynamic loading
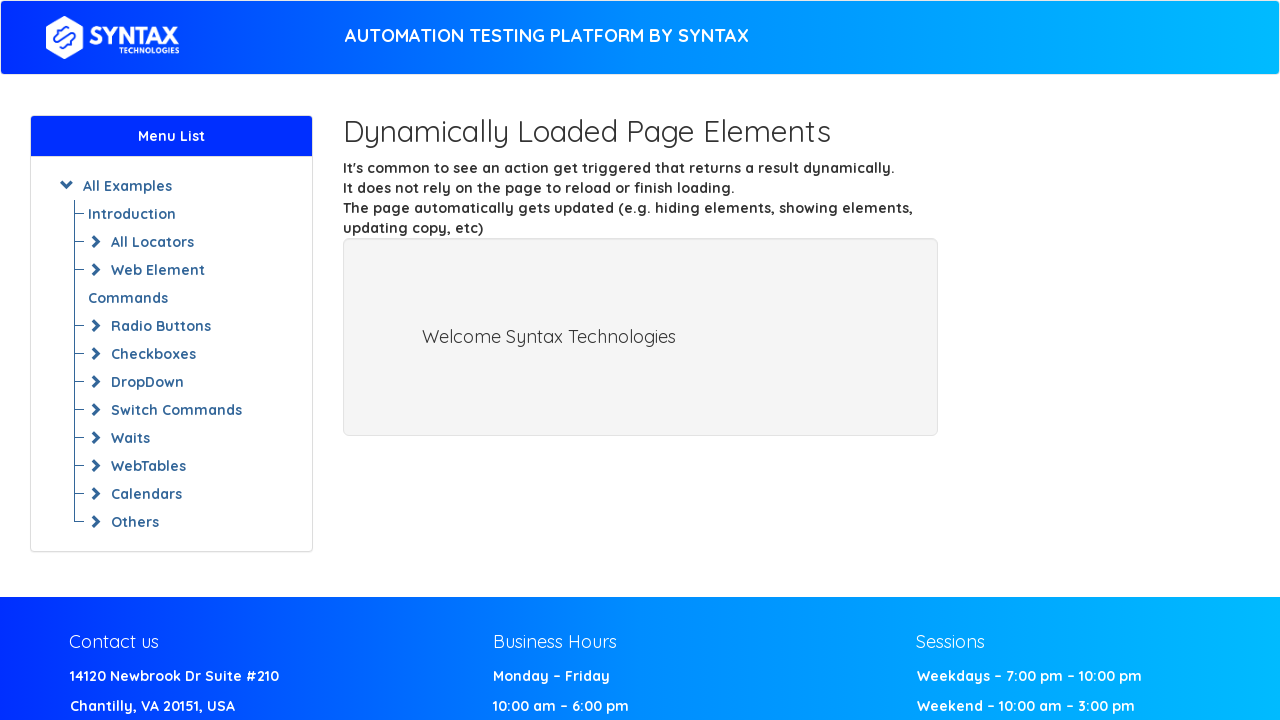

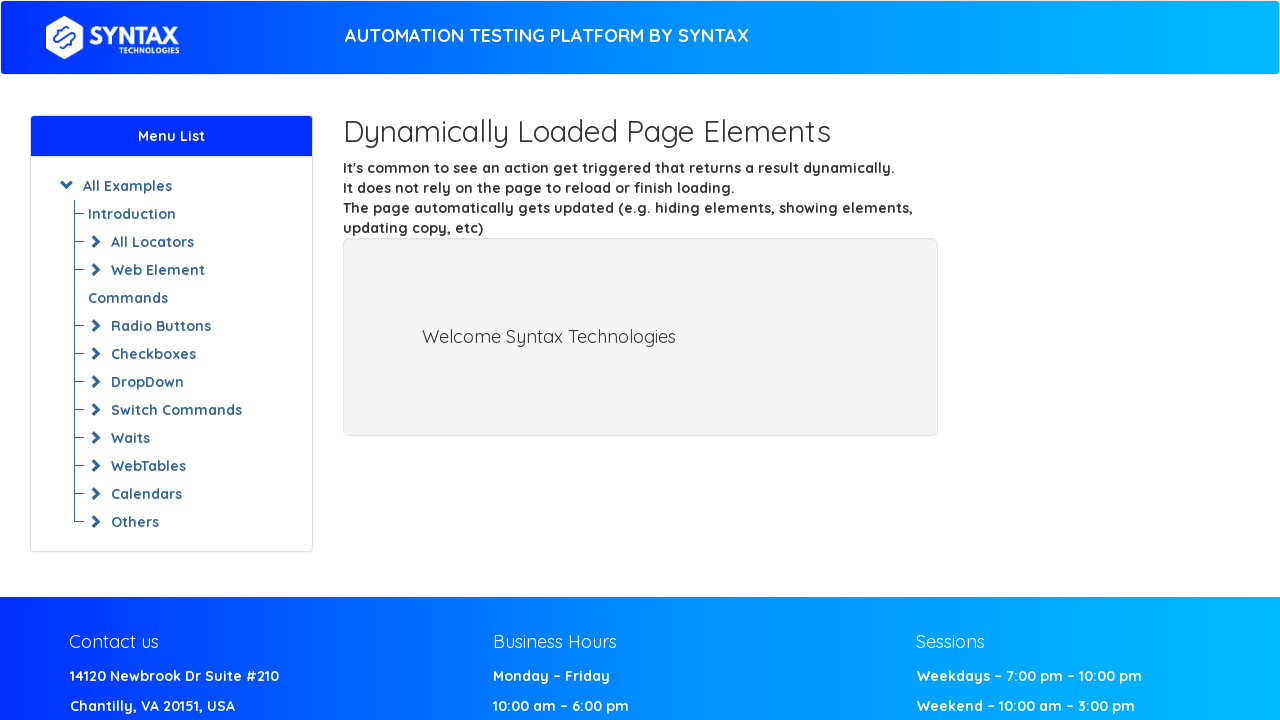